Opens JSONPlaceholder homepage and verifies the page has a title

Starting URL: https://jsonplaceholder.typicode.com

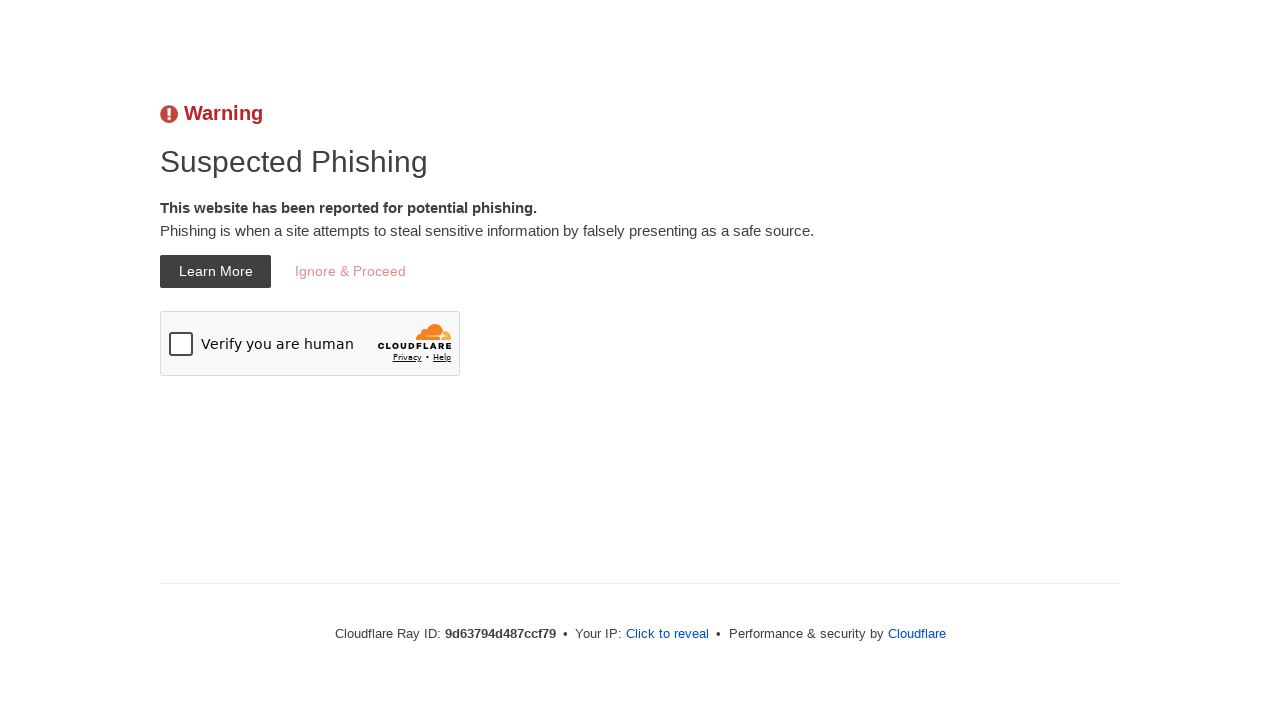

Navigated to JSONPlaceholder homepage
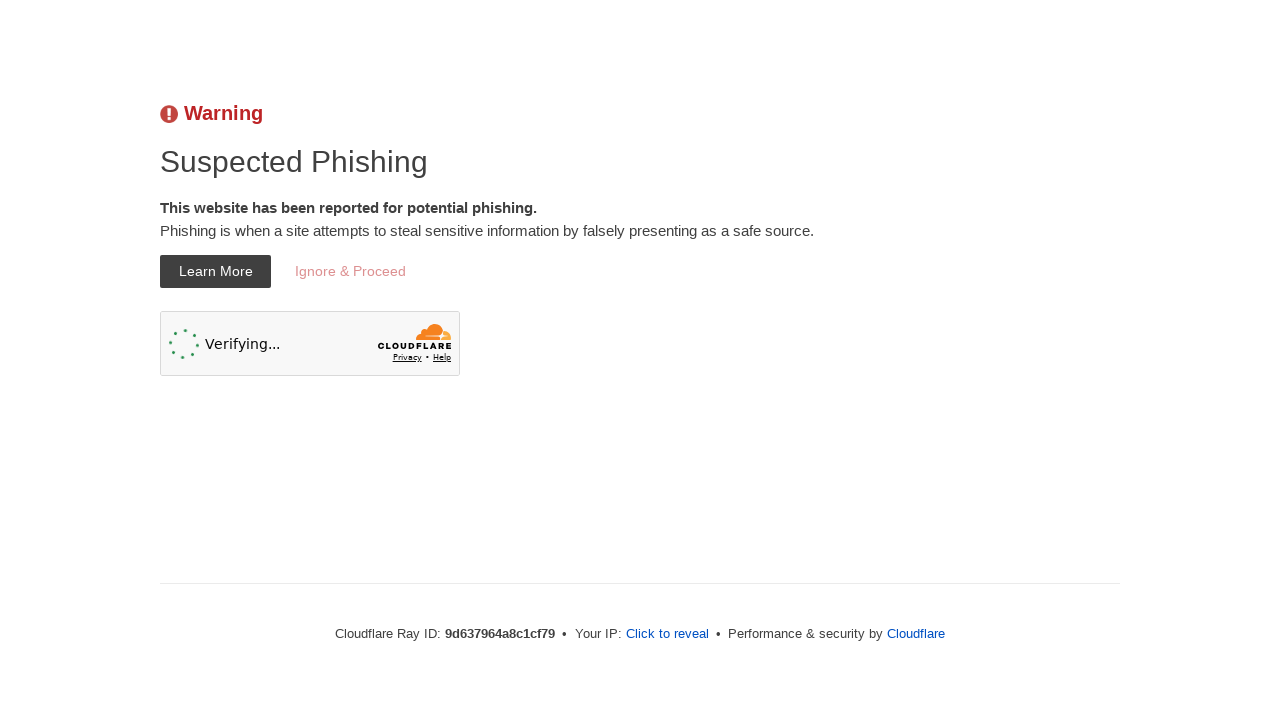

Verified page has a non-empty title
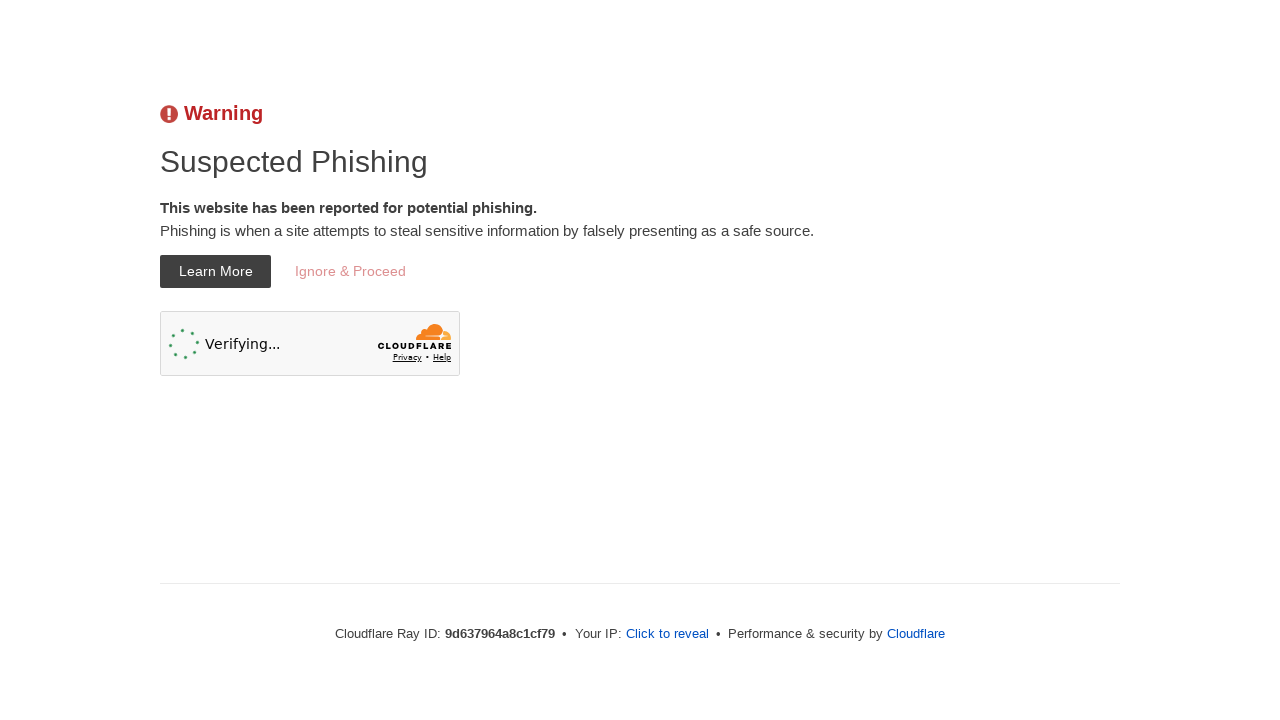

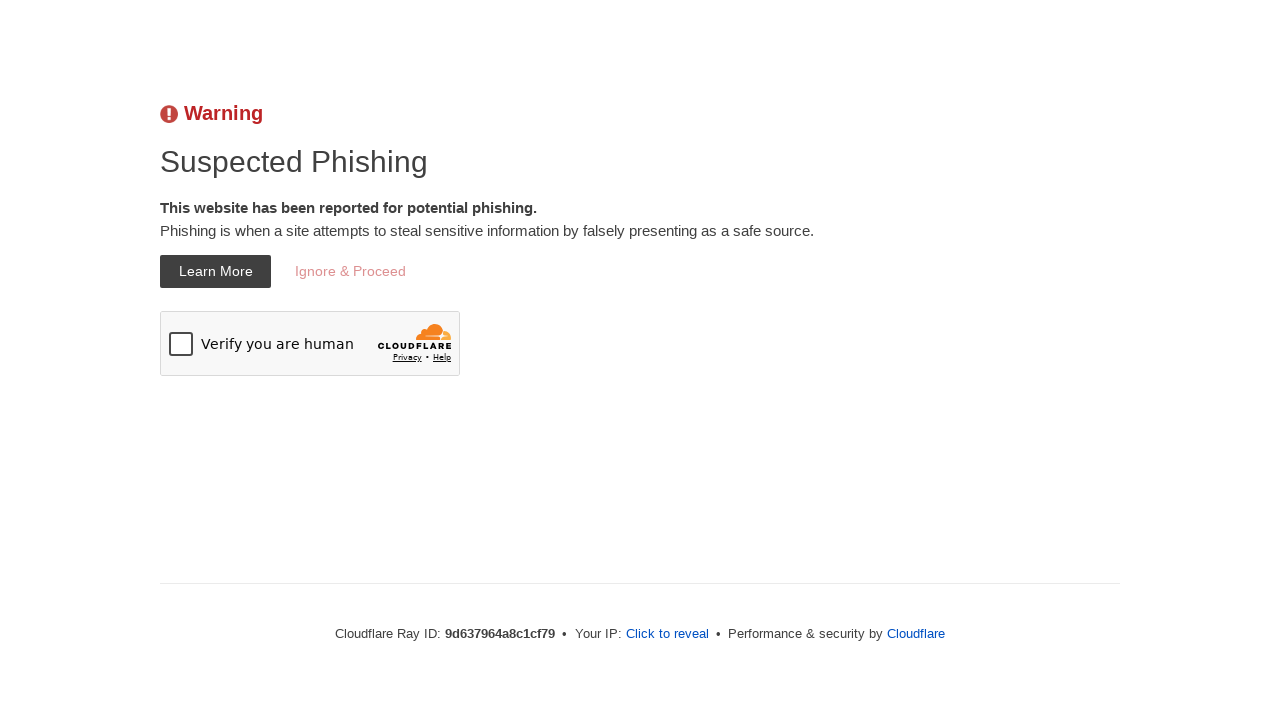